Tests horizontal scrolling functionality on a webpage by scrolling 2000 pixels to the right, then refreshing the page and verifying the page title is accessible.

Starting URL: https://www.kwokyinmak.com/

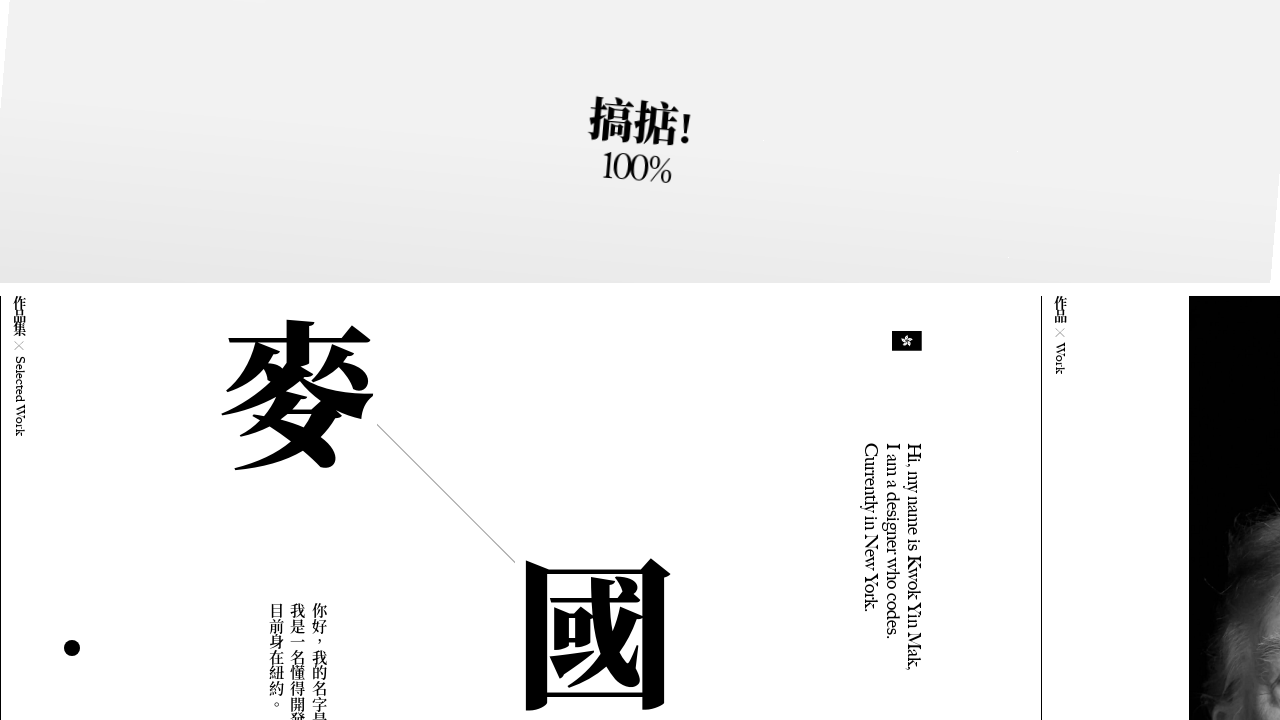

Waited for page to load (domcontentloaded state)
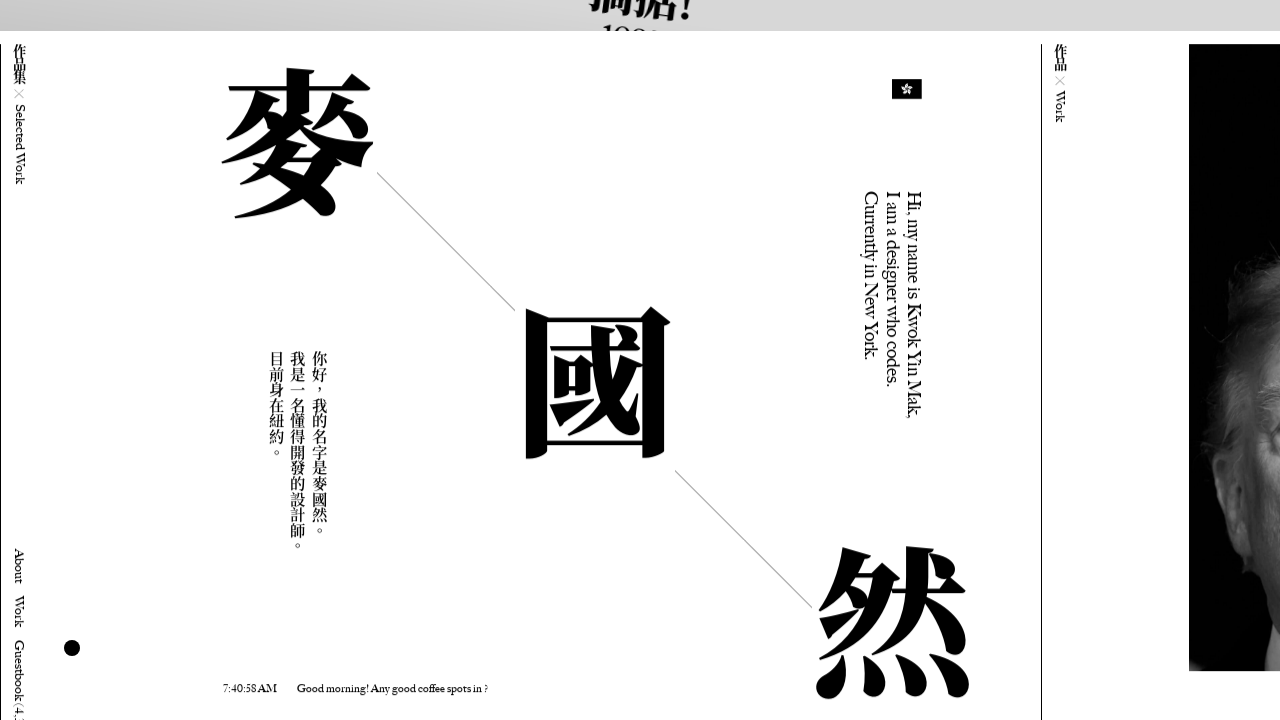

Scrolled horizontally 2000 pixels to the right
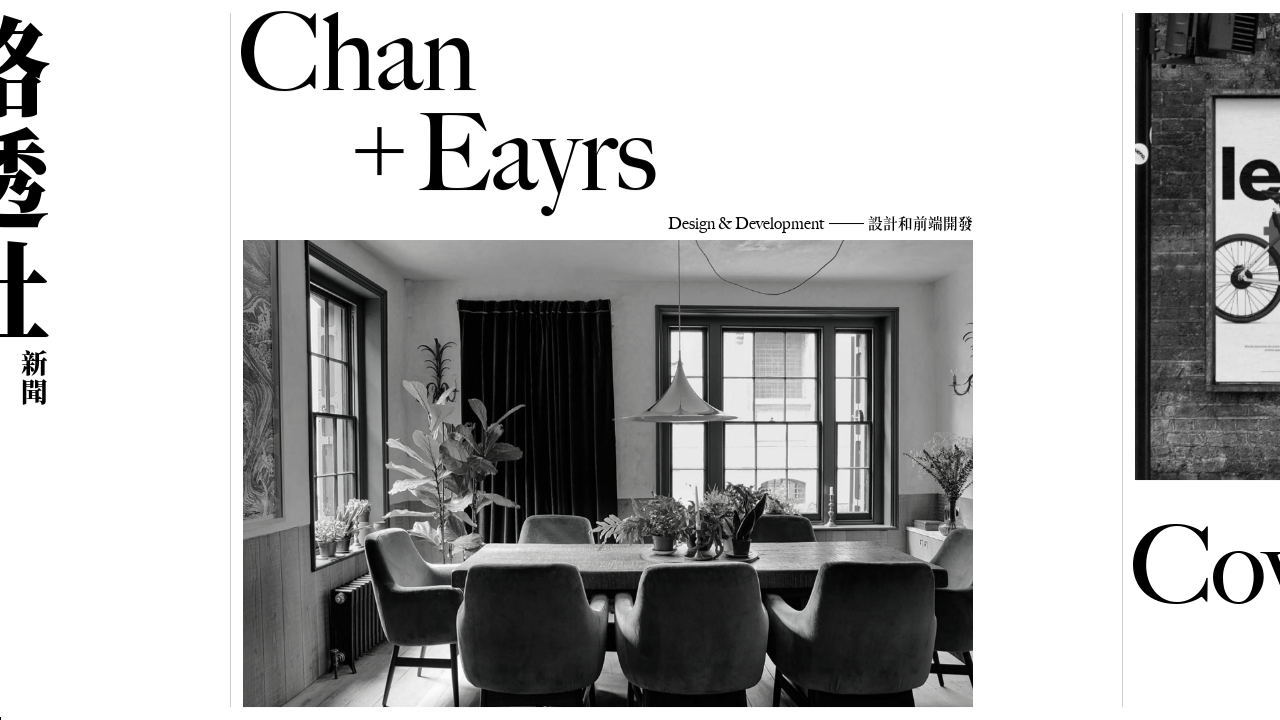

Refreshed the page
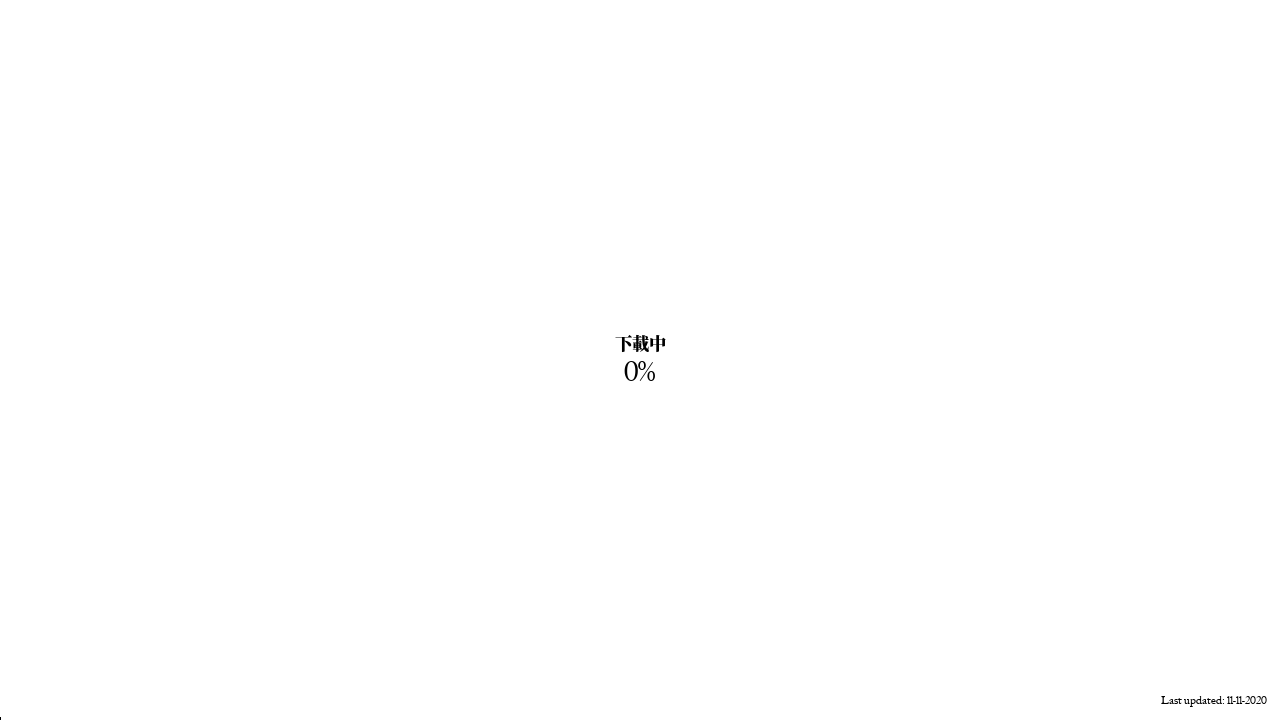

Retrieved page title: Kwok Yin Mak 麥國然
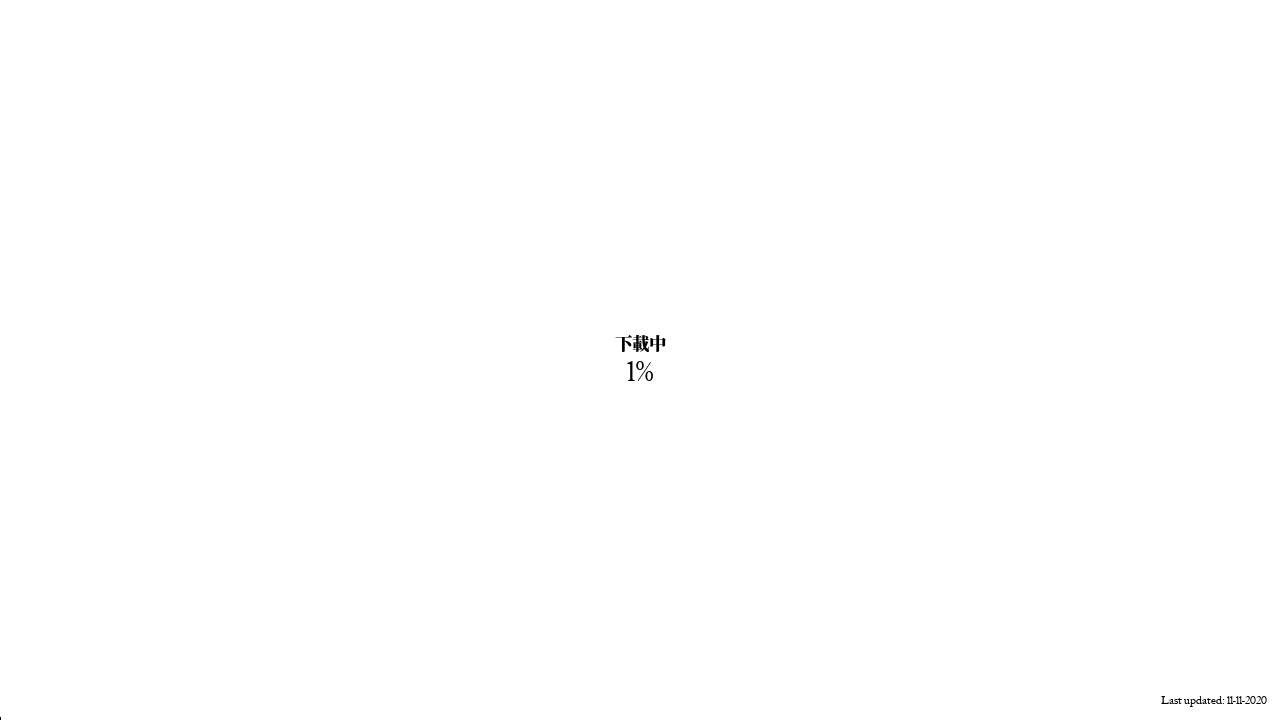

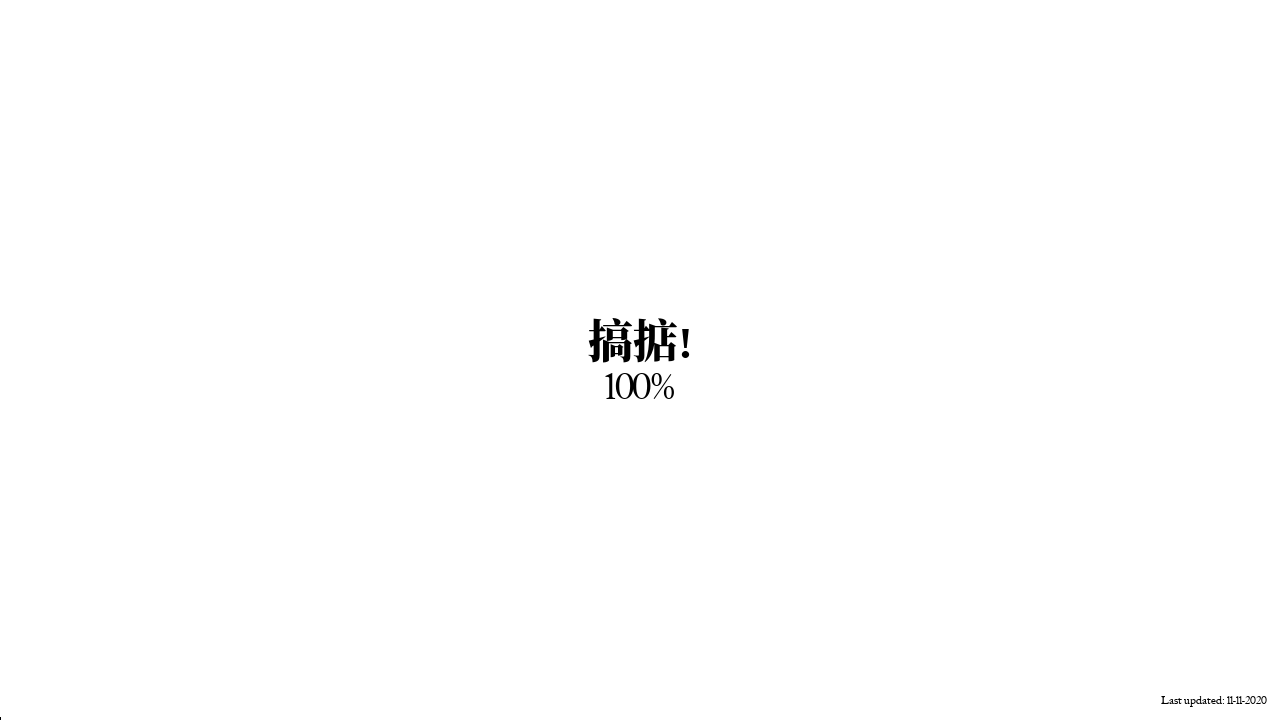